Tests interaction with disappearing elements by clicking on navigation links and using browser navigation functions (back, forward, refresh)

Starting URL: https://the-internet.herokuapp.com

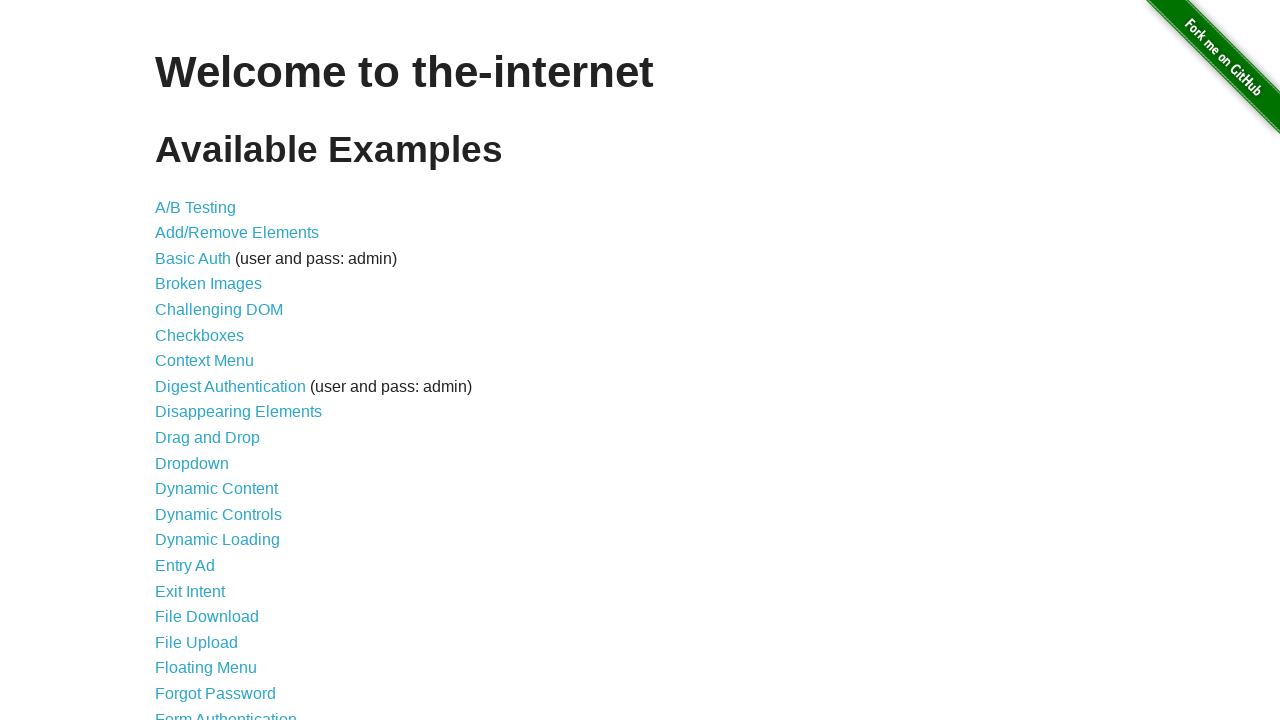

Clicked on Disappearing Elements link at (238, 412) on text=Disappearing Elements
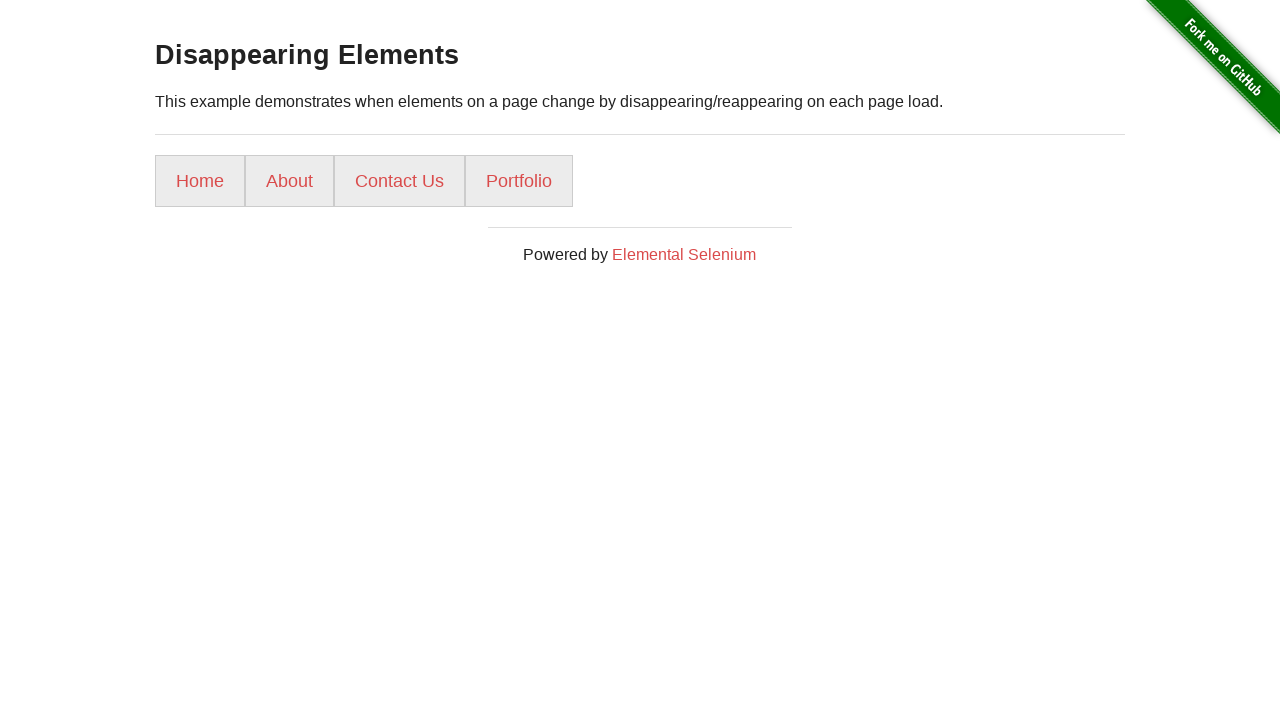

Clicked Home link in navigation at (200, 181) on xpath=//ul/li[1]/a
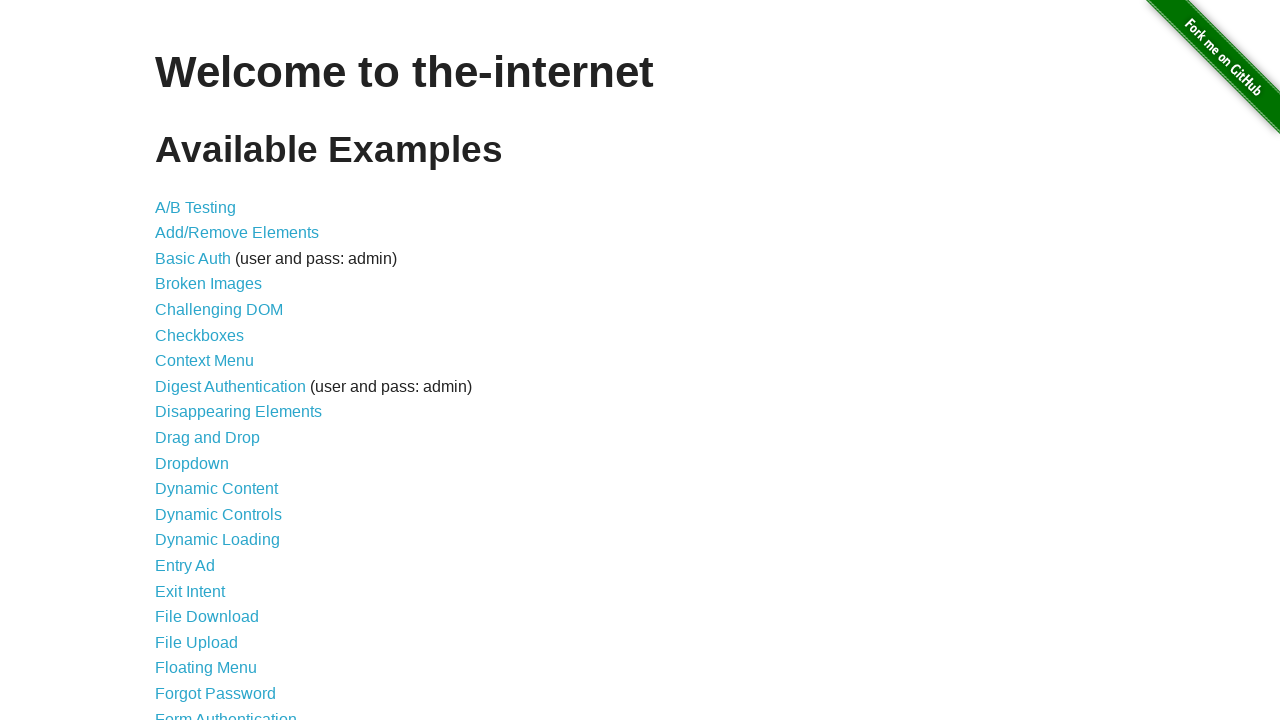

Navigated back to disappearing elements page
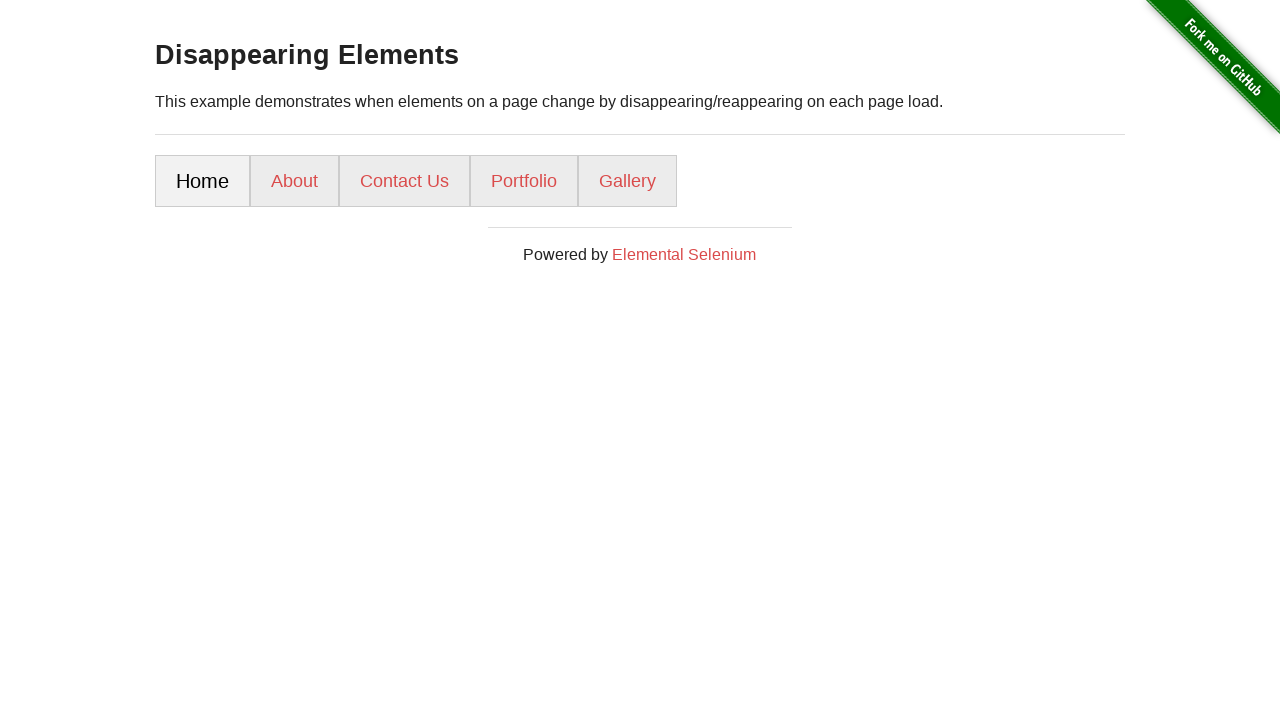

Clicked About link in navigation at (294, 181) on xpath=//ul/li[2]/a
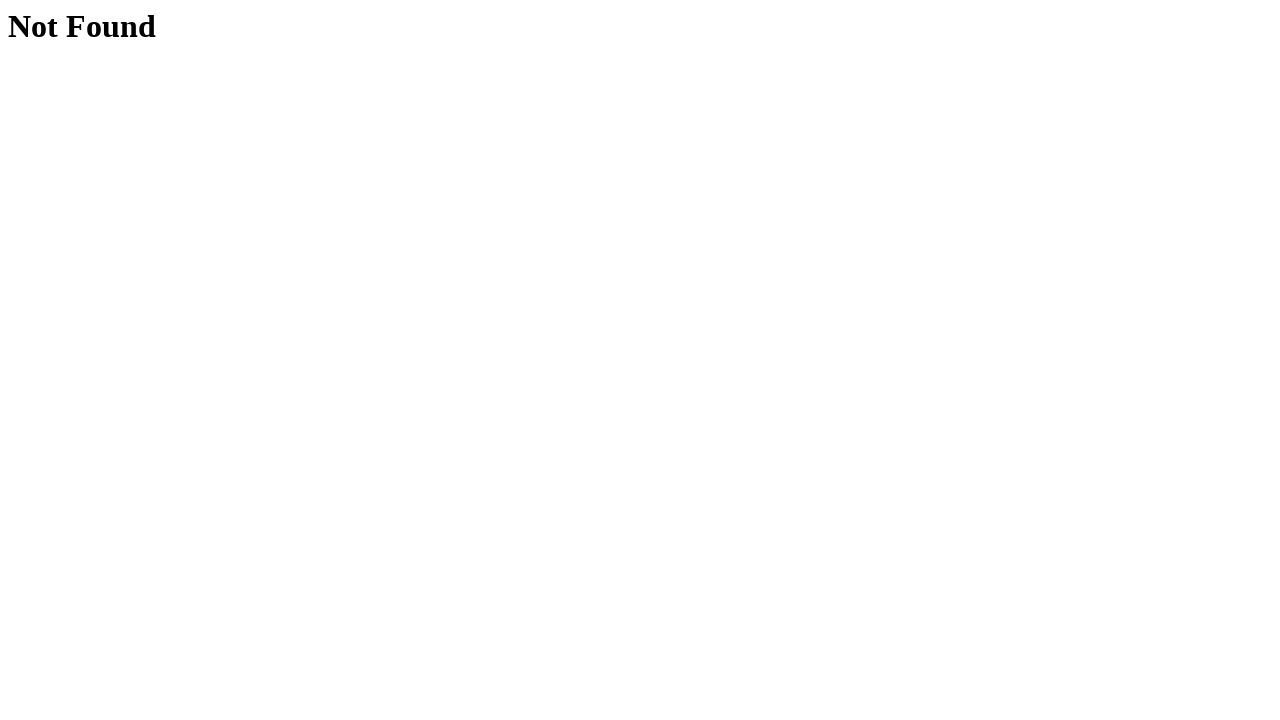

Refreshed the current page
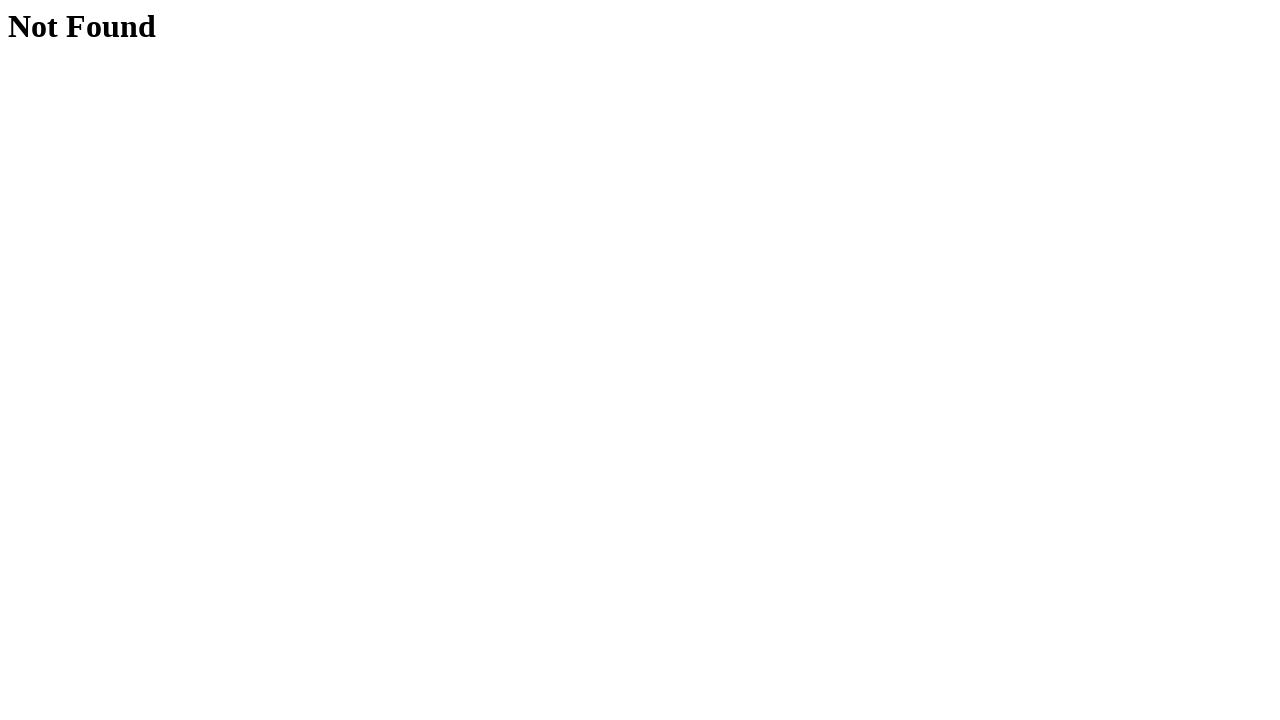

Navigated back using browser back button
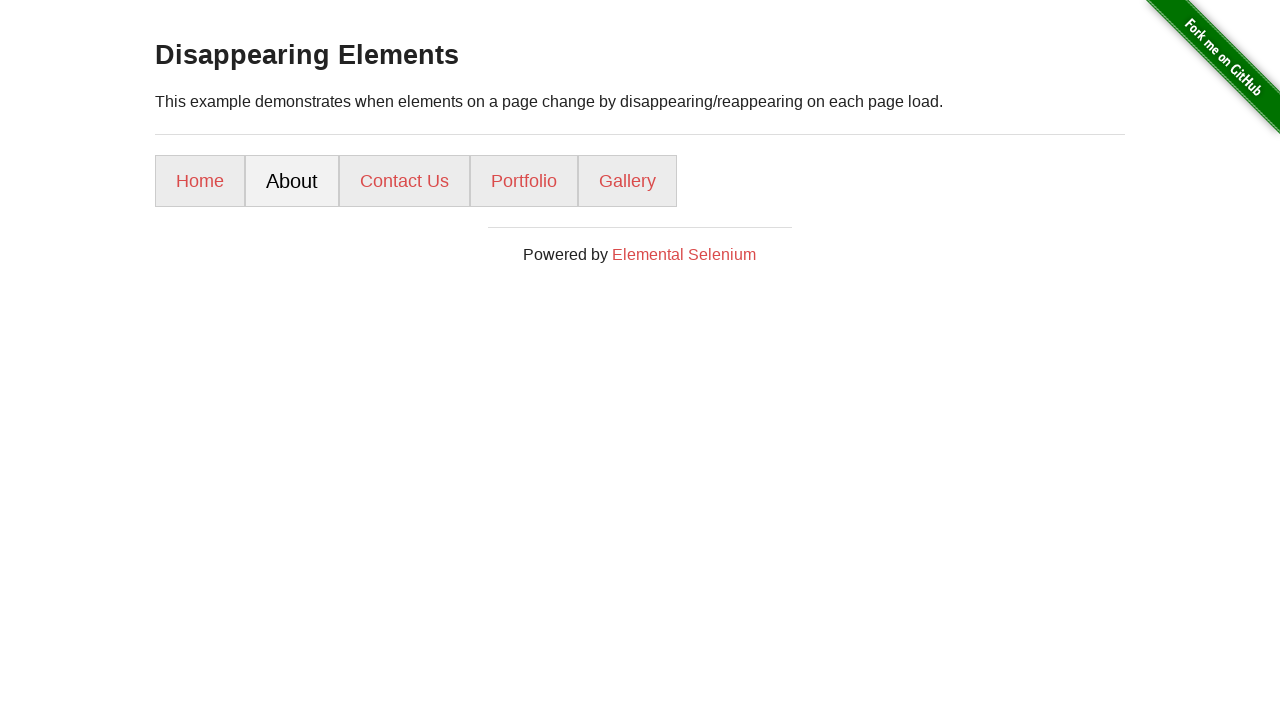

Navigated forward using browser forward button
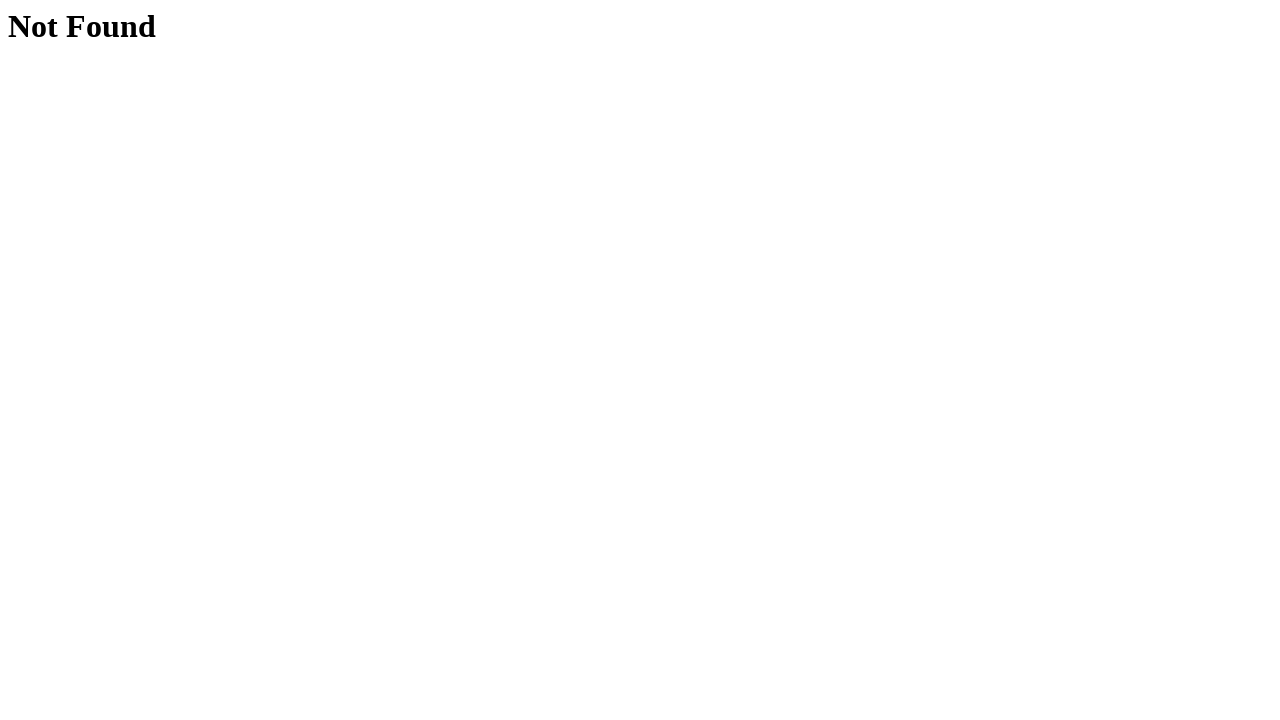

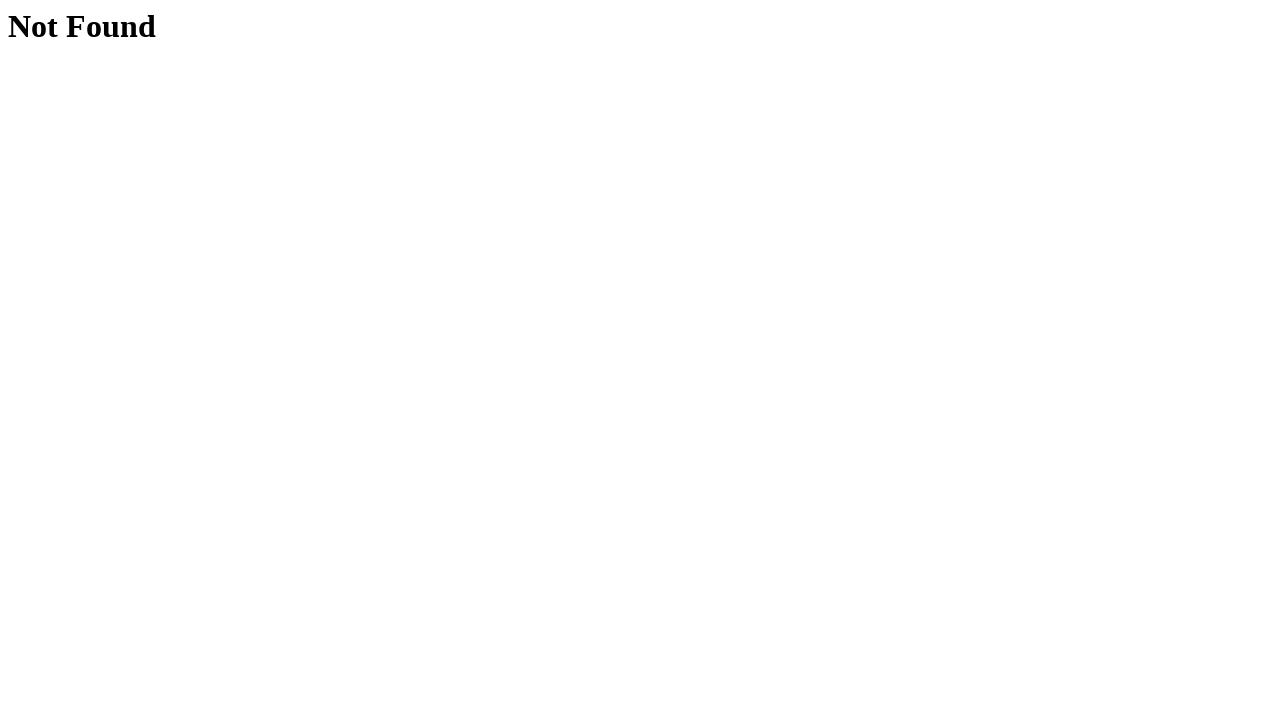